Tests web form submission by filling a text field and clicking submit button, then verifying the success message

Starting URL: https://www.selenium.dev/selenium/web/web-form.html

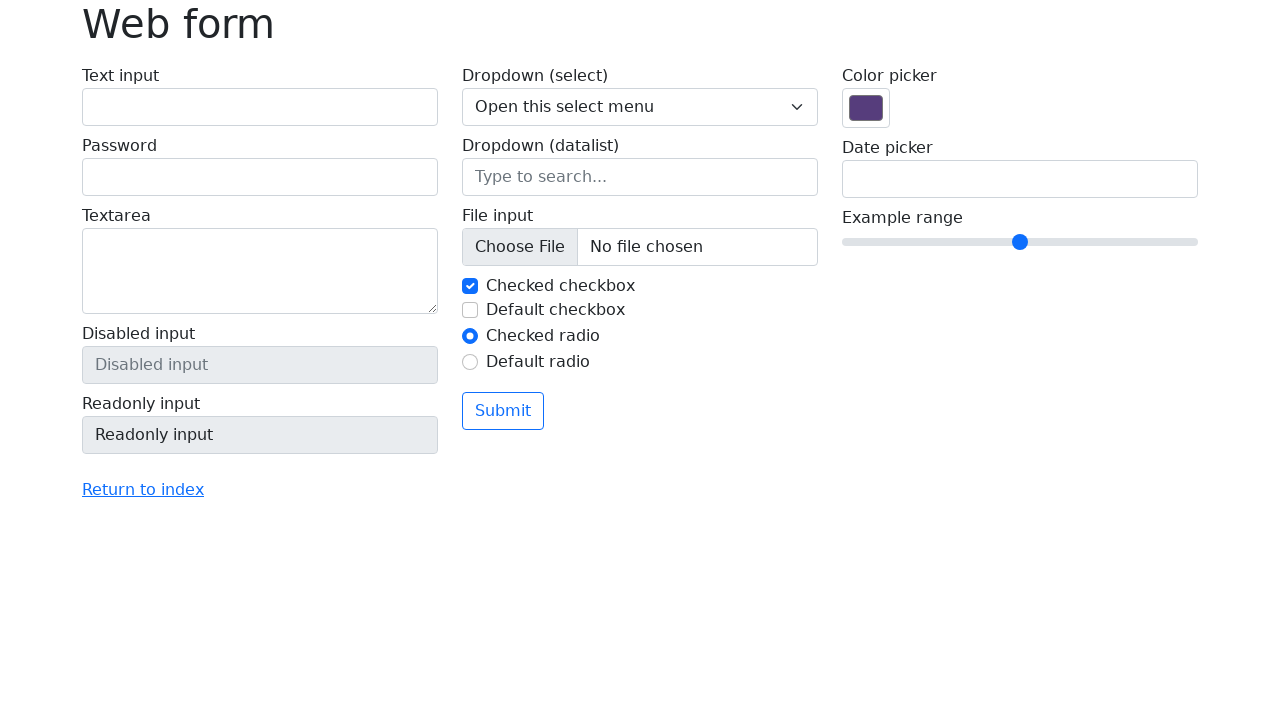

Filled text field with 'selenium' on input[name='my-text']
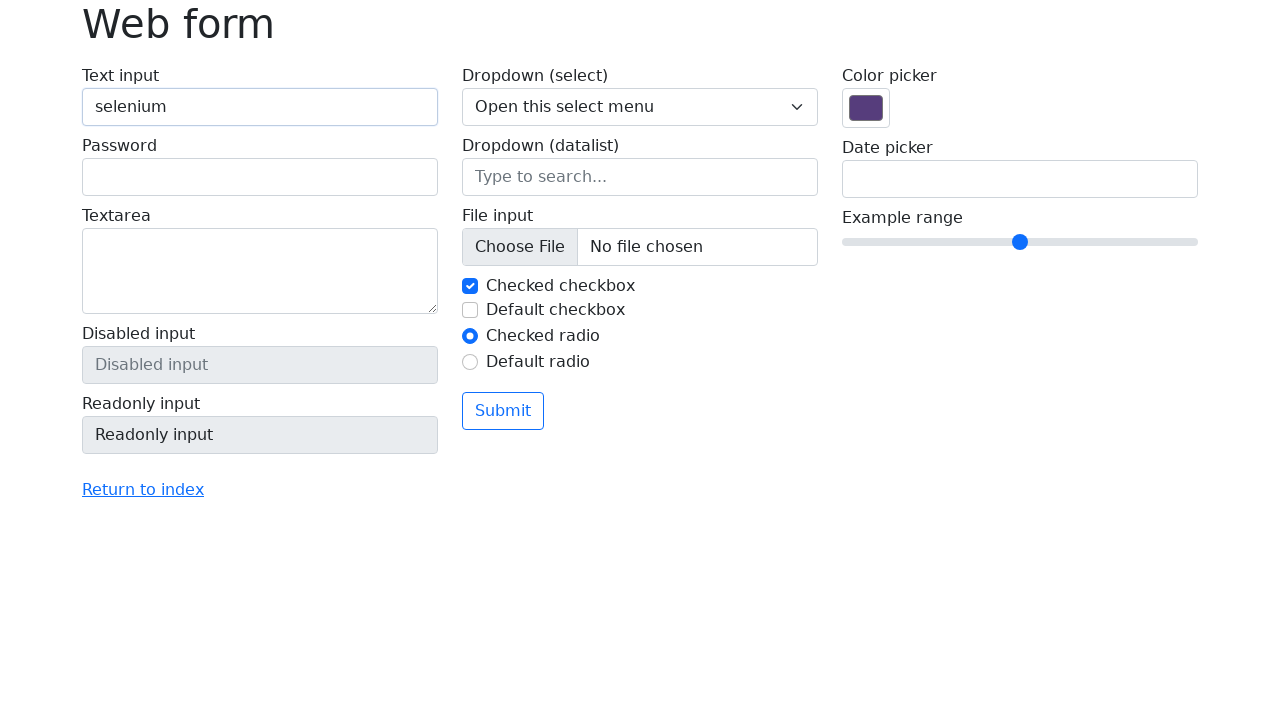

Clicked submit button at (503, 411) on button[type='submit']
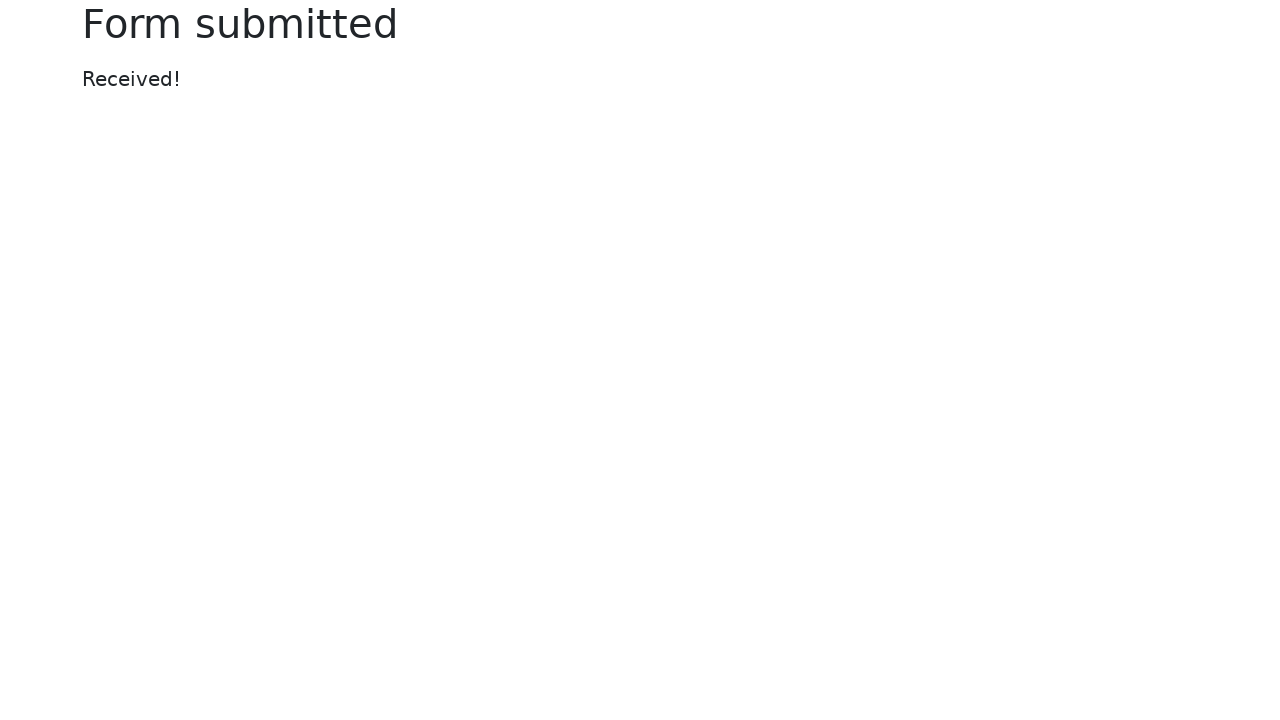

Success message element loaded
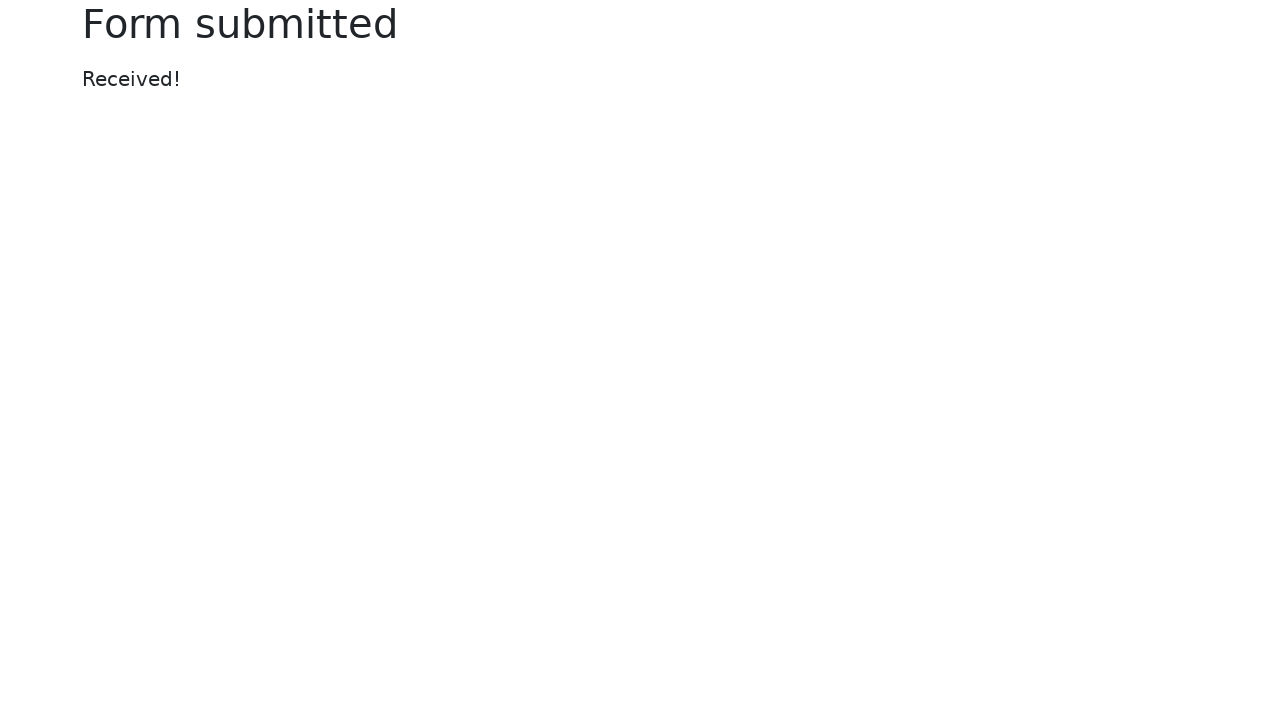

Verified success message displays 'Received!'
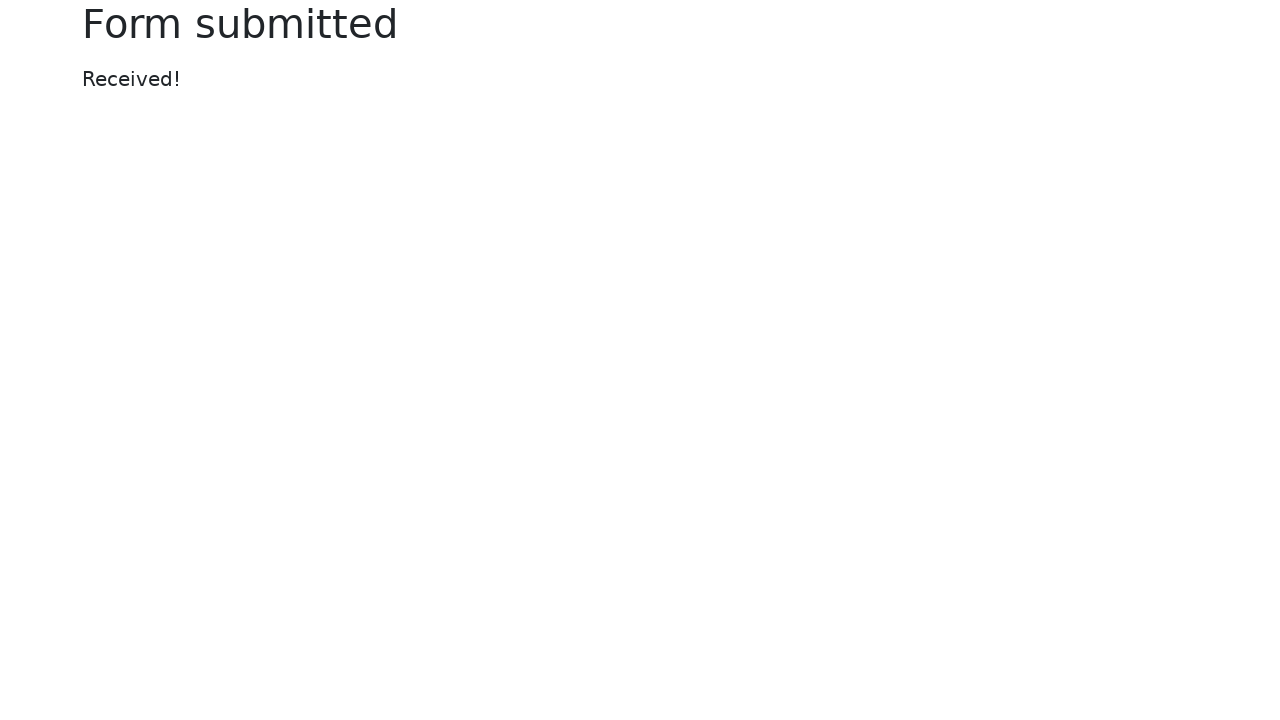

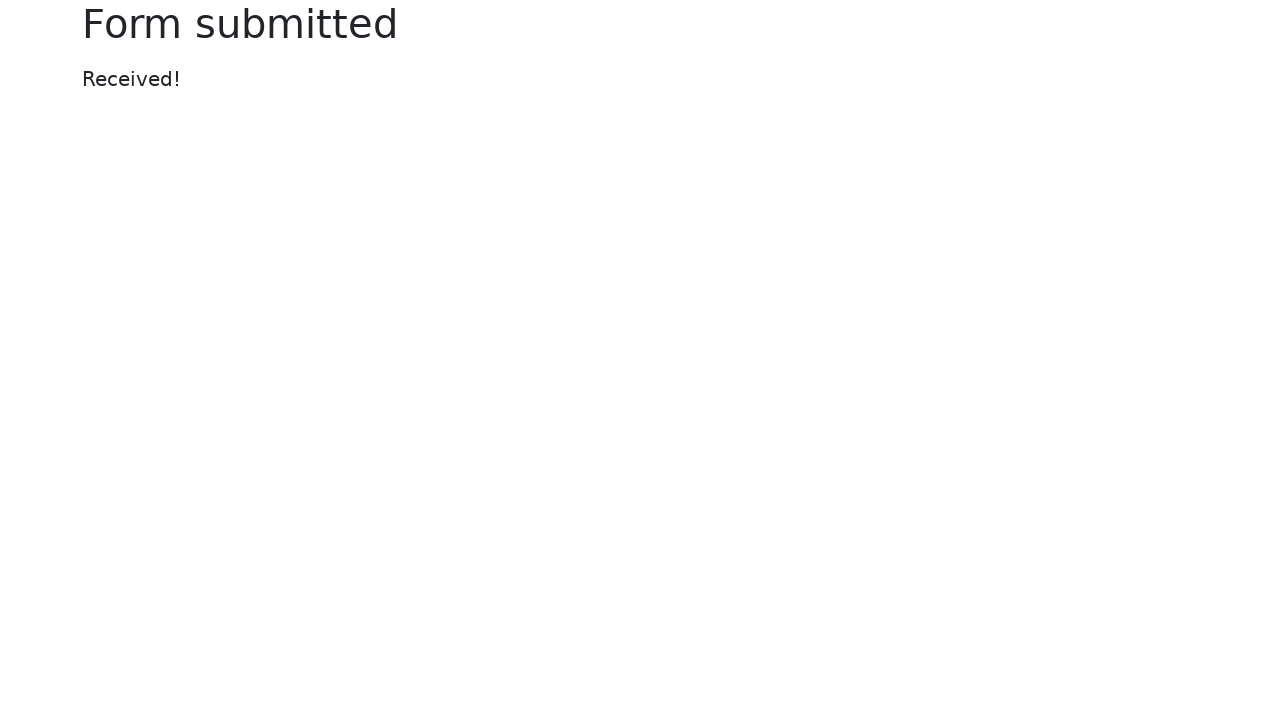